Tests that the book now button is displayed and clickable

Starting URL: https://famcare.app/

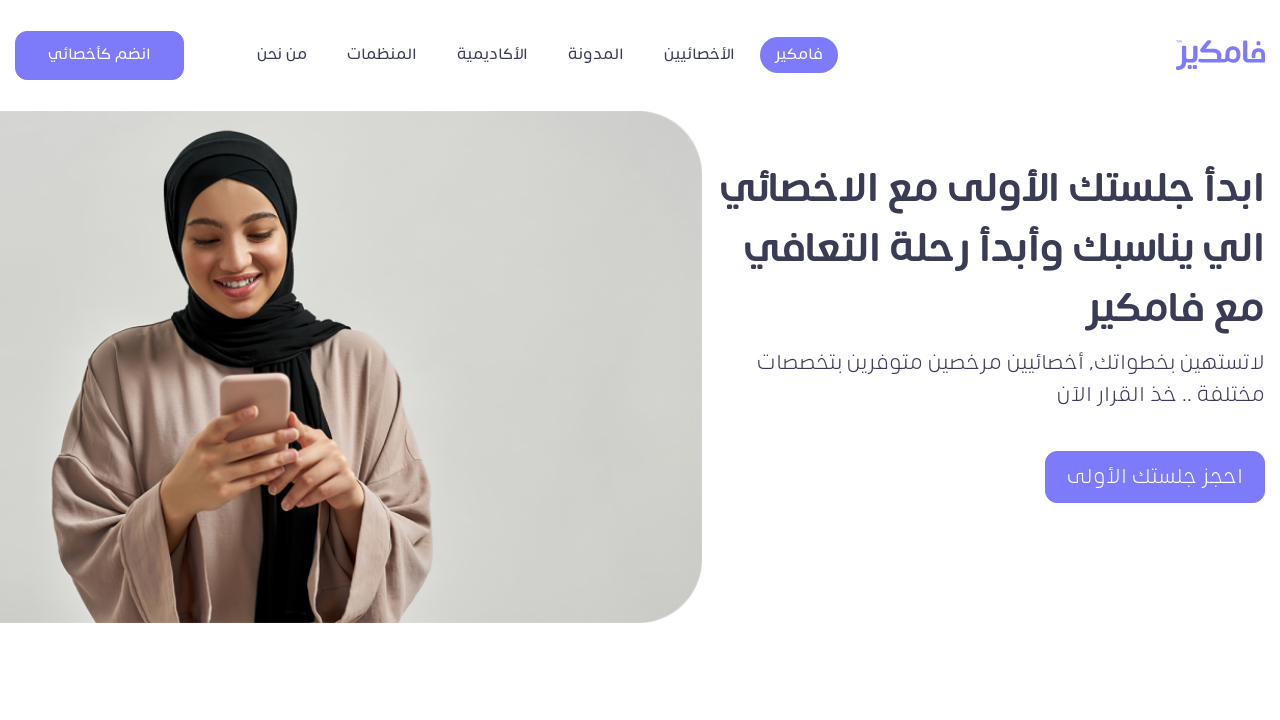

Scrolled down 1100 pixels to view specialists section
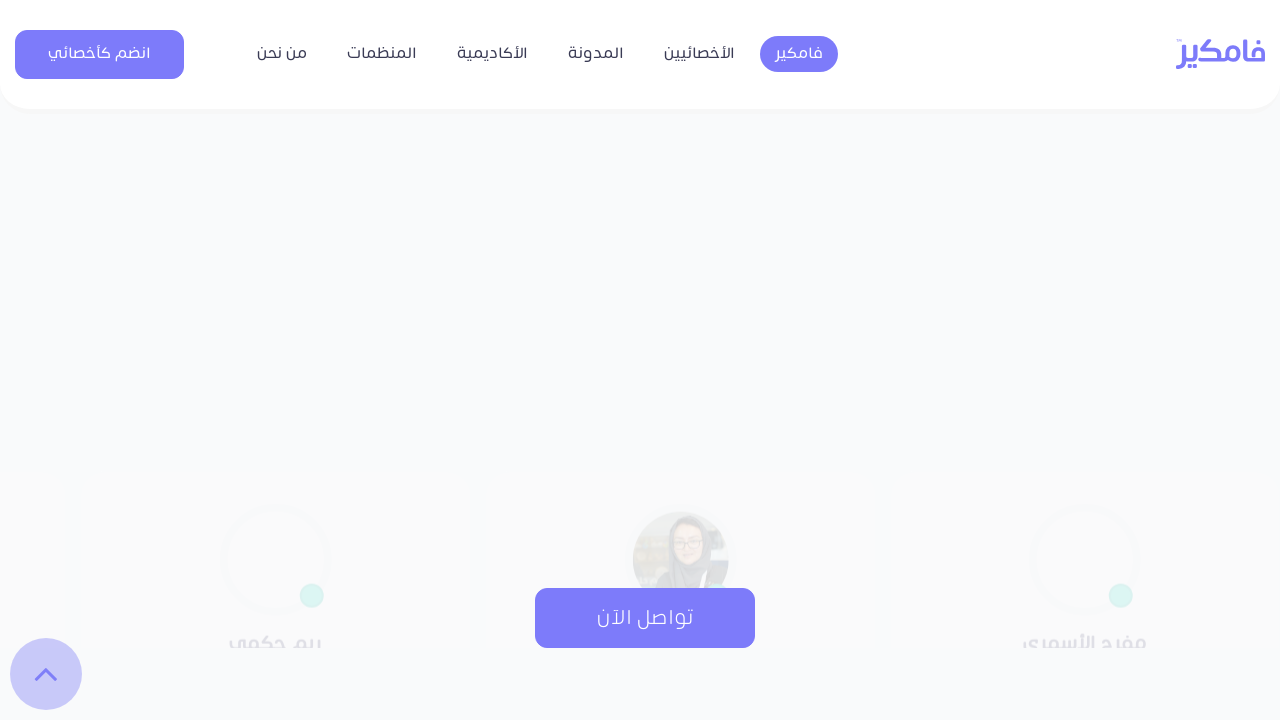

Book Now button became visible
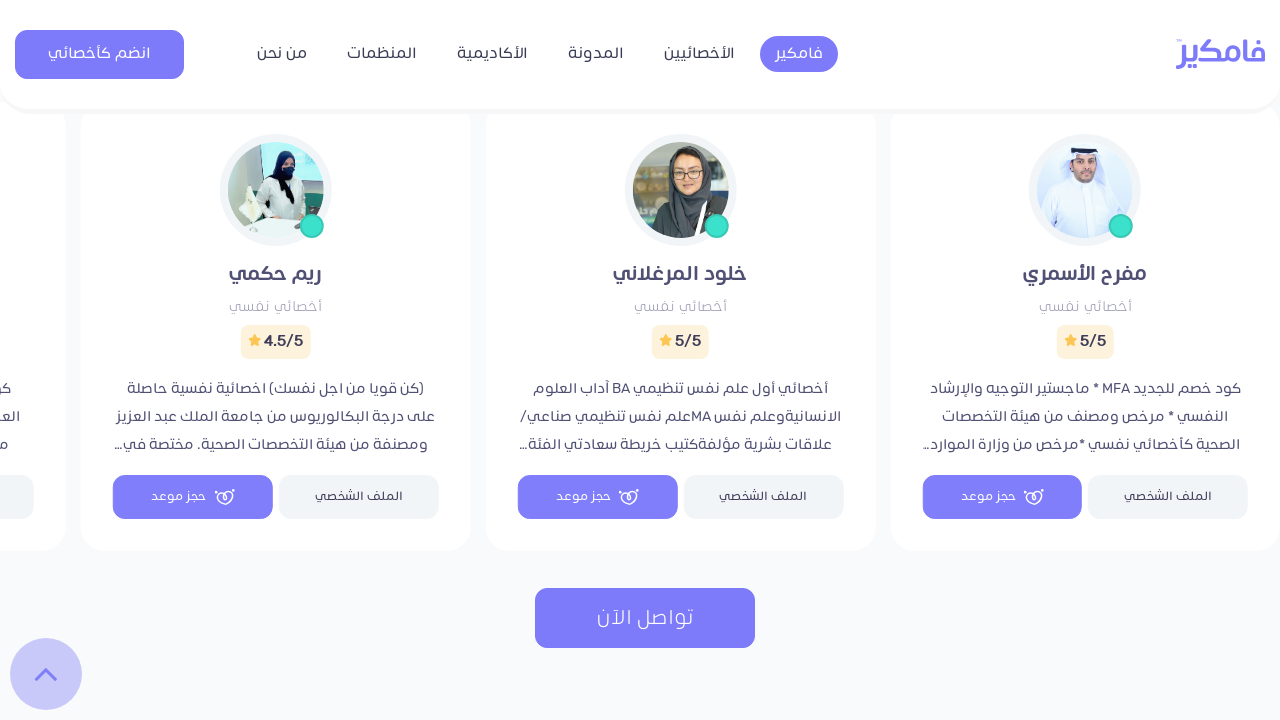

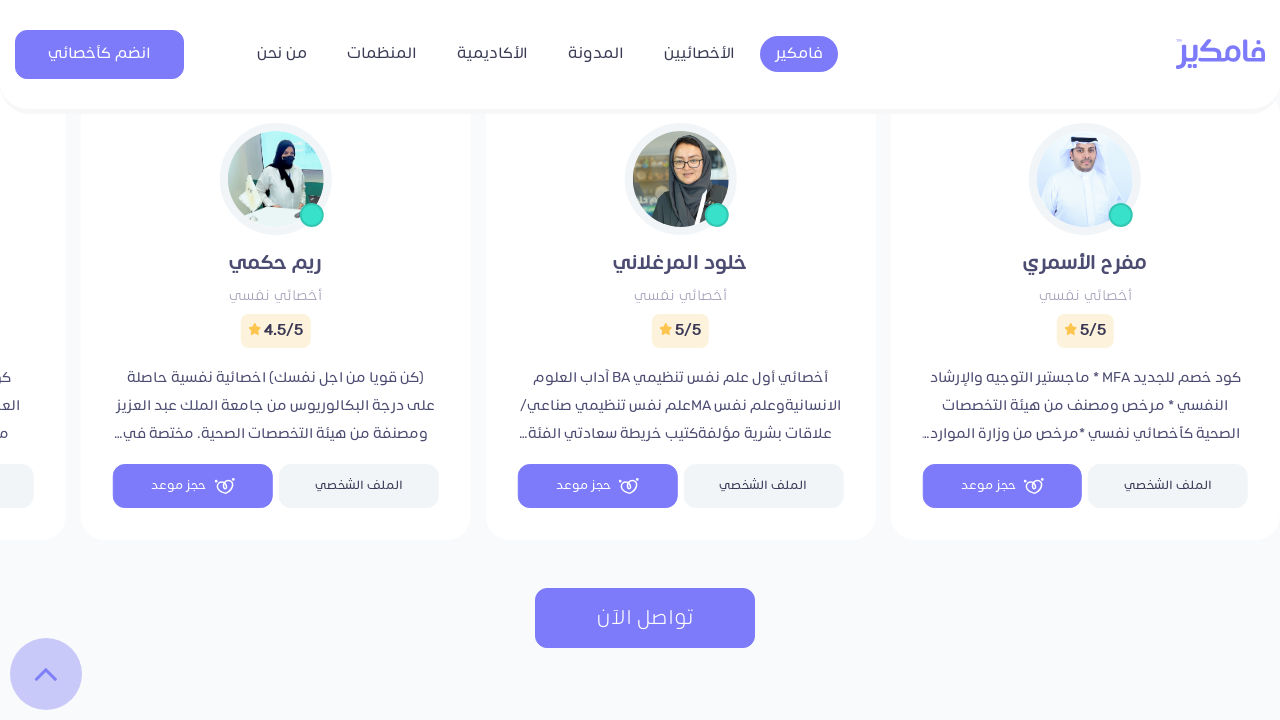